Tests clicking a Run button and then closing a modal after it appears

Starting URL: https://demo.automationtesting.in/Loader.html

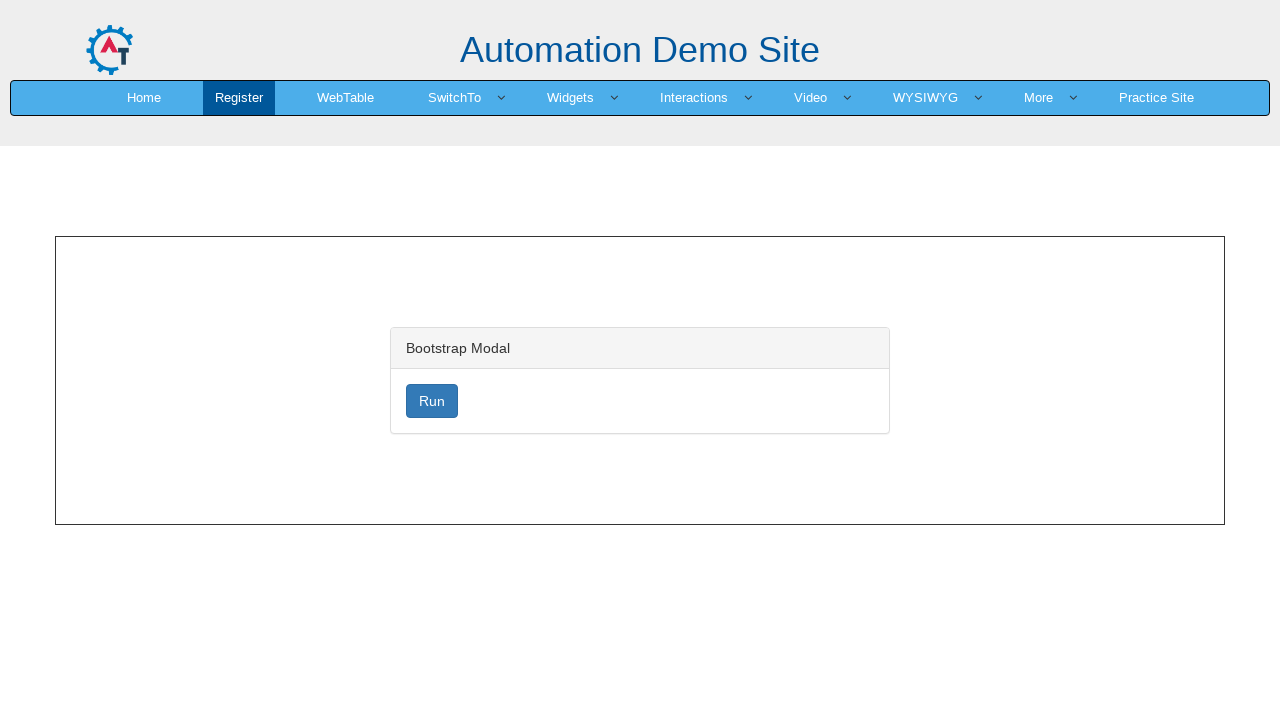

Clicked the Run button at (432, 401) on xpath=//button[text()='Run']
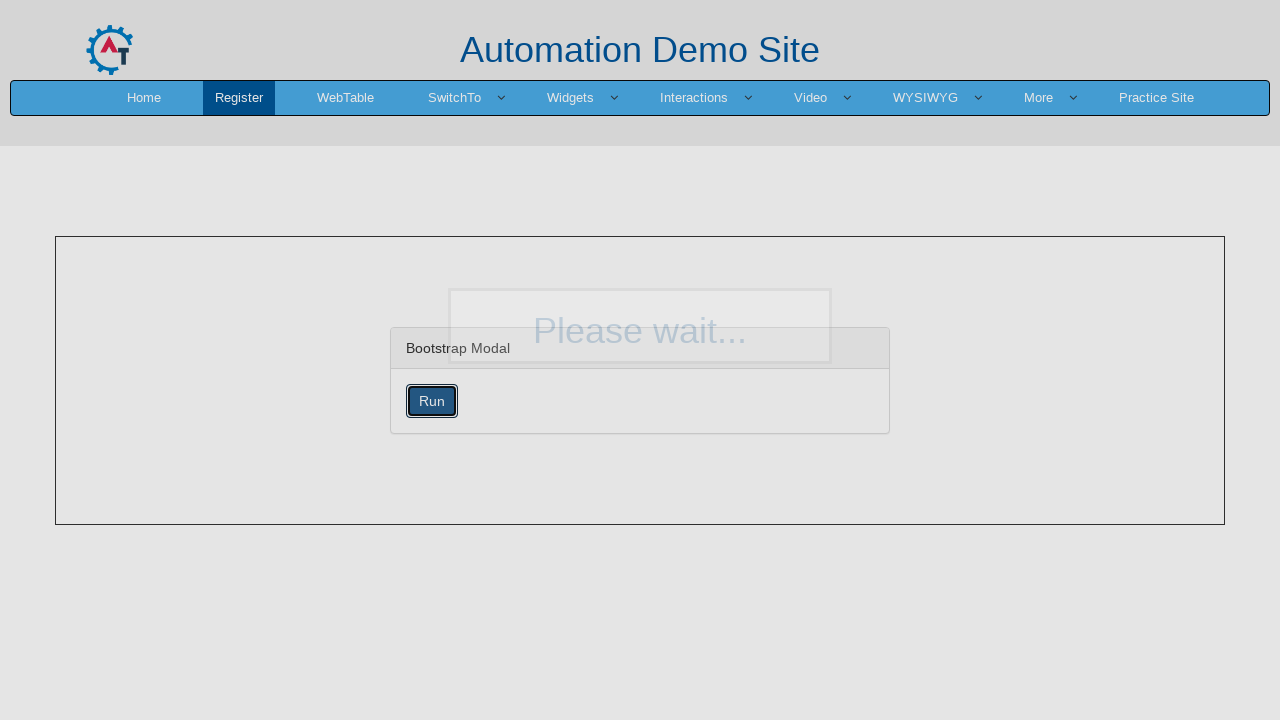

Modal with Close button appeared
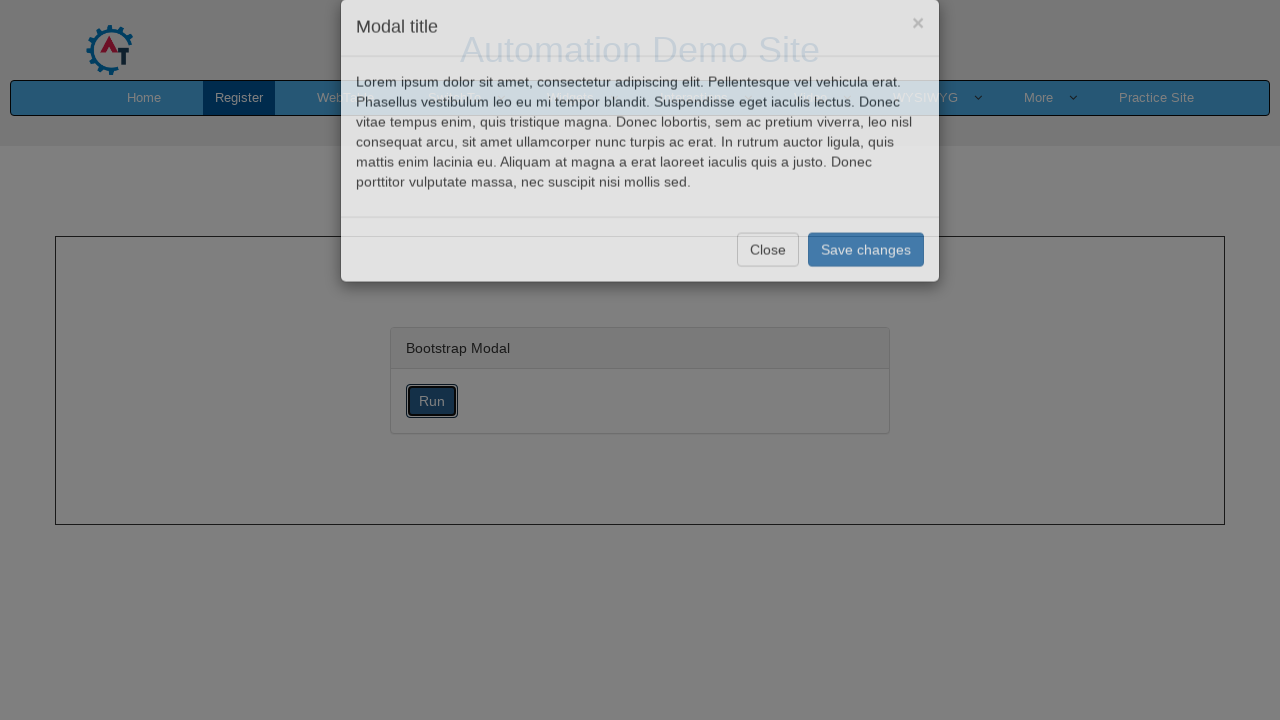

Clicked the Close button to dismiss the modal at (768, 281) on xpath=//button[text()='Close']
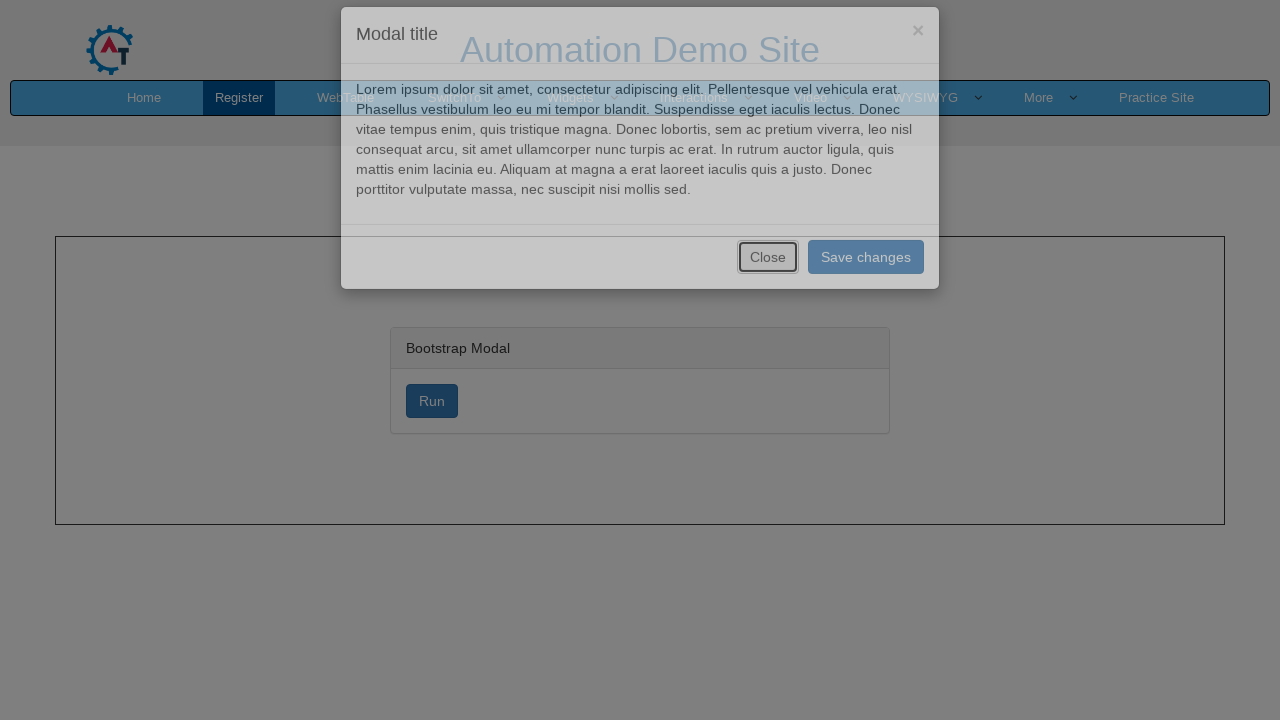

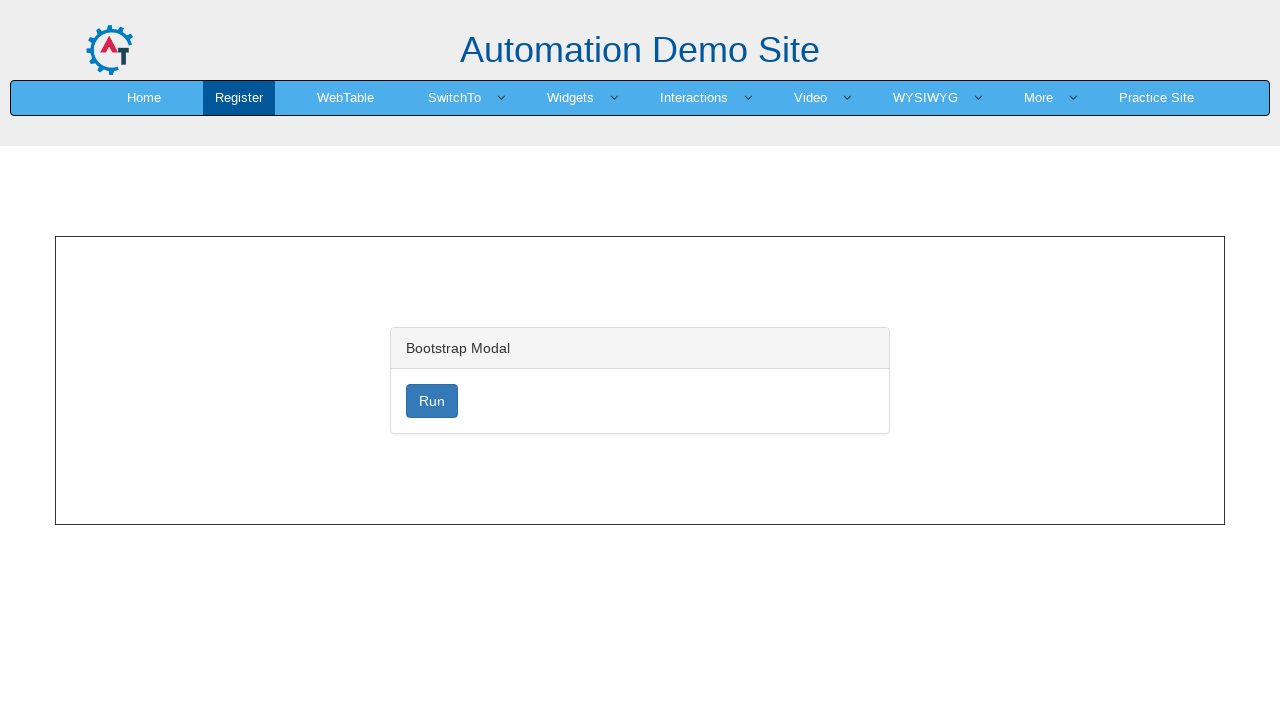